Navigates to HepsiBurada homepage and verifies the page title matches the expected value

Starting URL: https://www.hepsiburada.com/

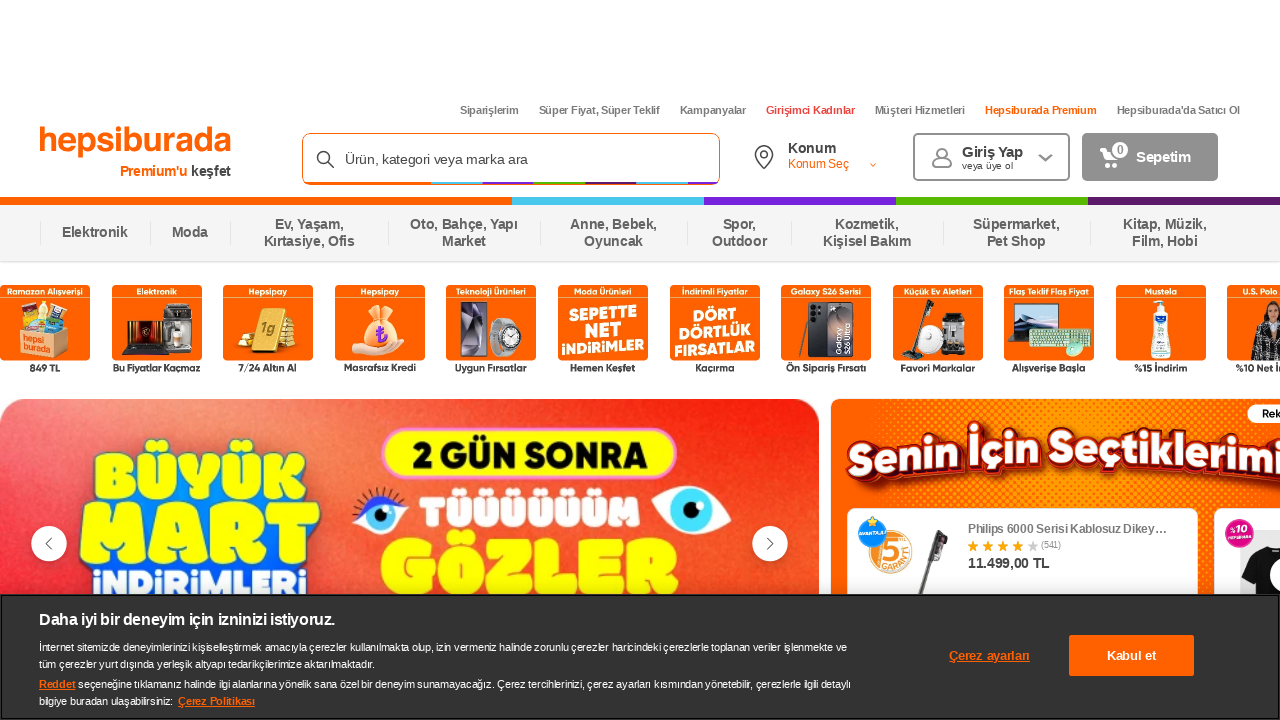

Navigated to HepsiBurada homepage
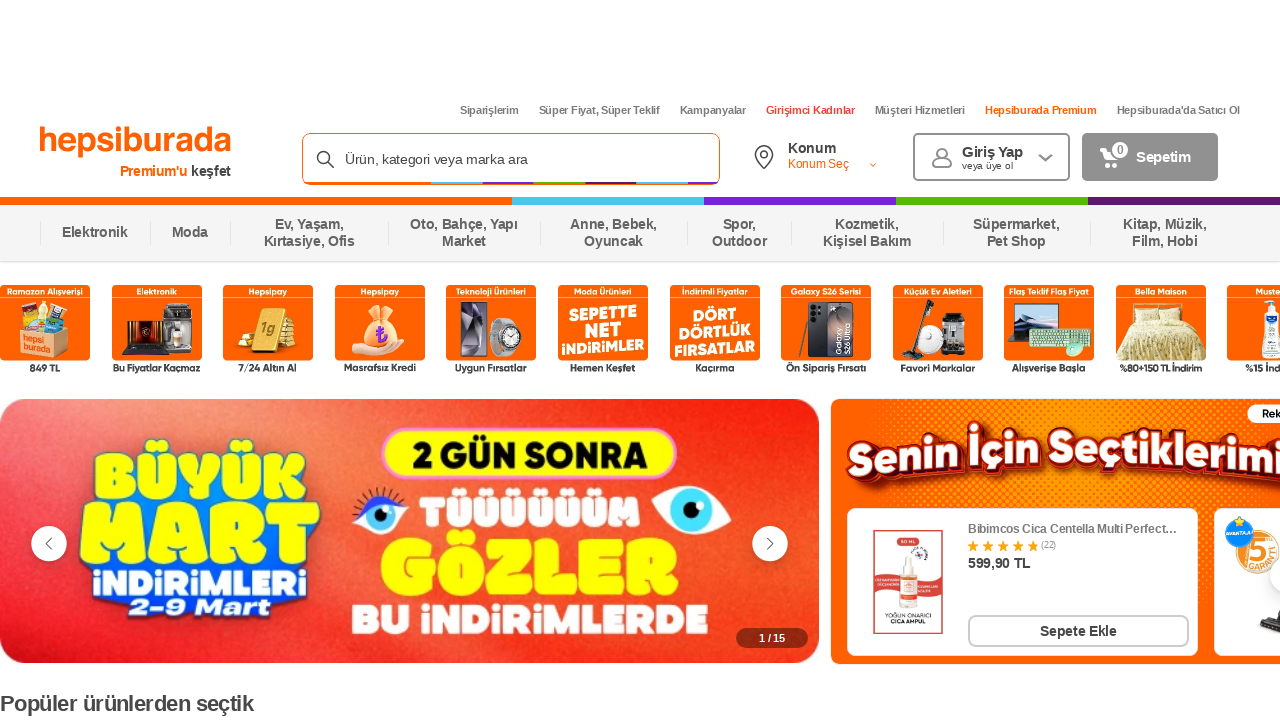

Verified page title contains 'hepsiburada'
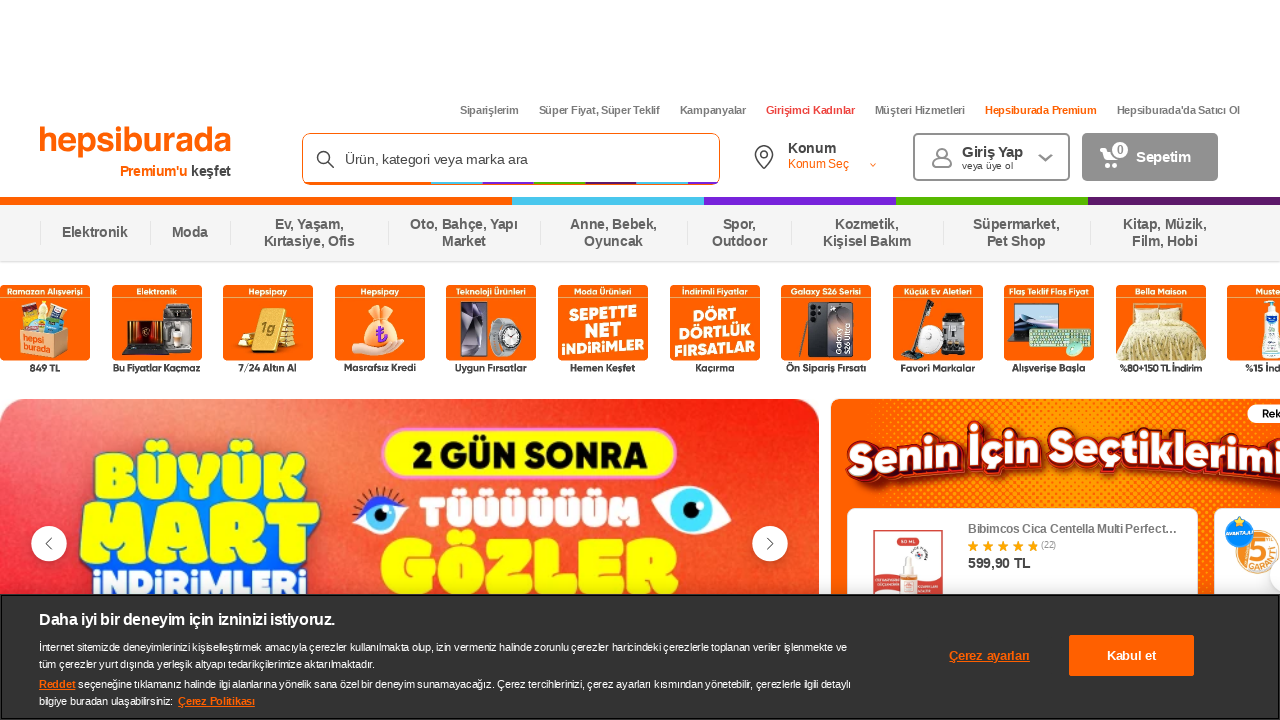

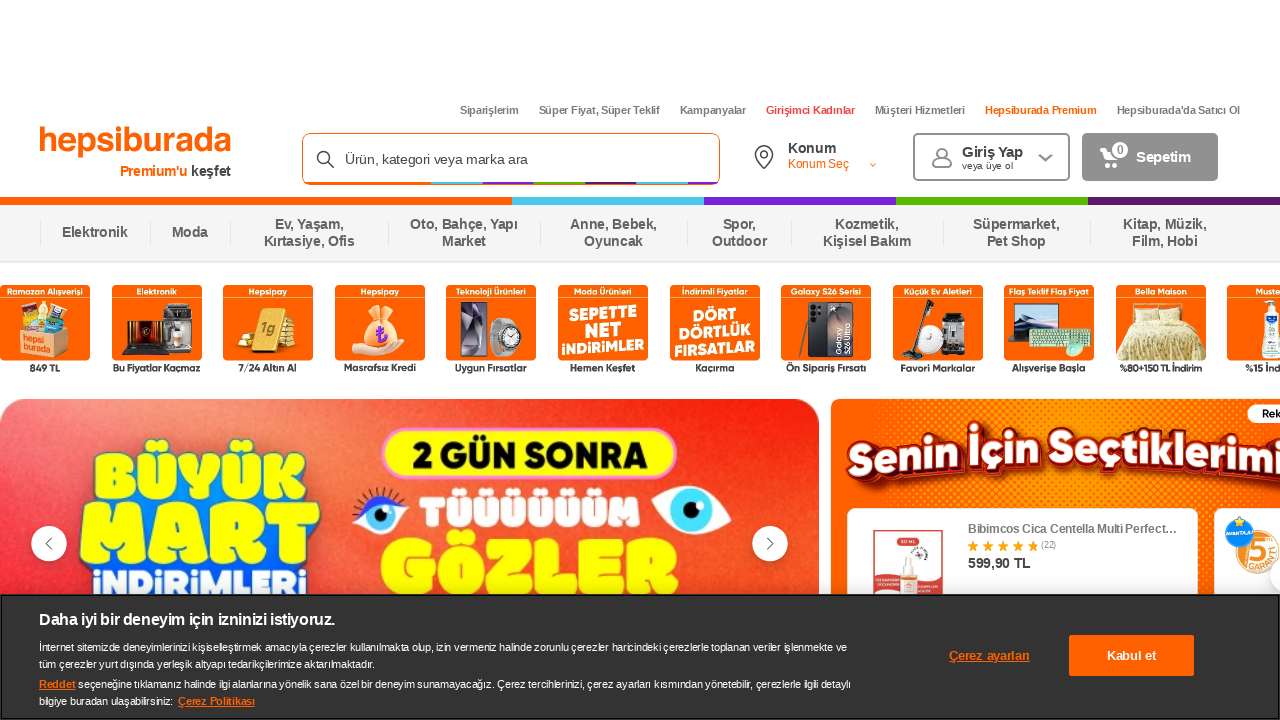